Tests opening a new browser window functionality by navigating to a page, opening a new window, navigating to another page in the new window, and verifying that two windows are open.

Starting URL: https://the-internet.herokuapp.com

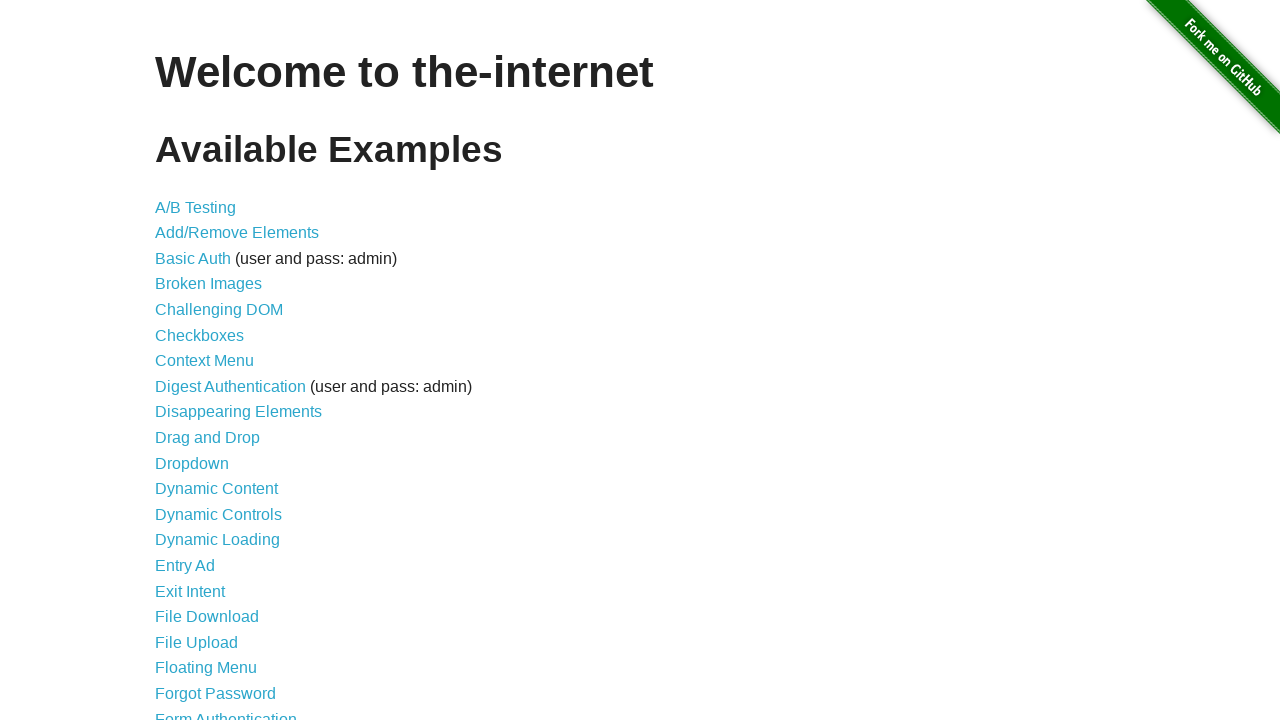

Opened a new browser window
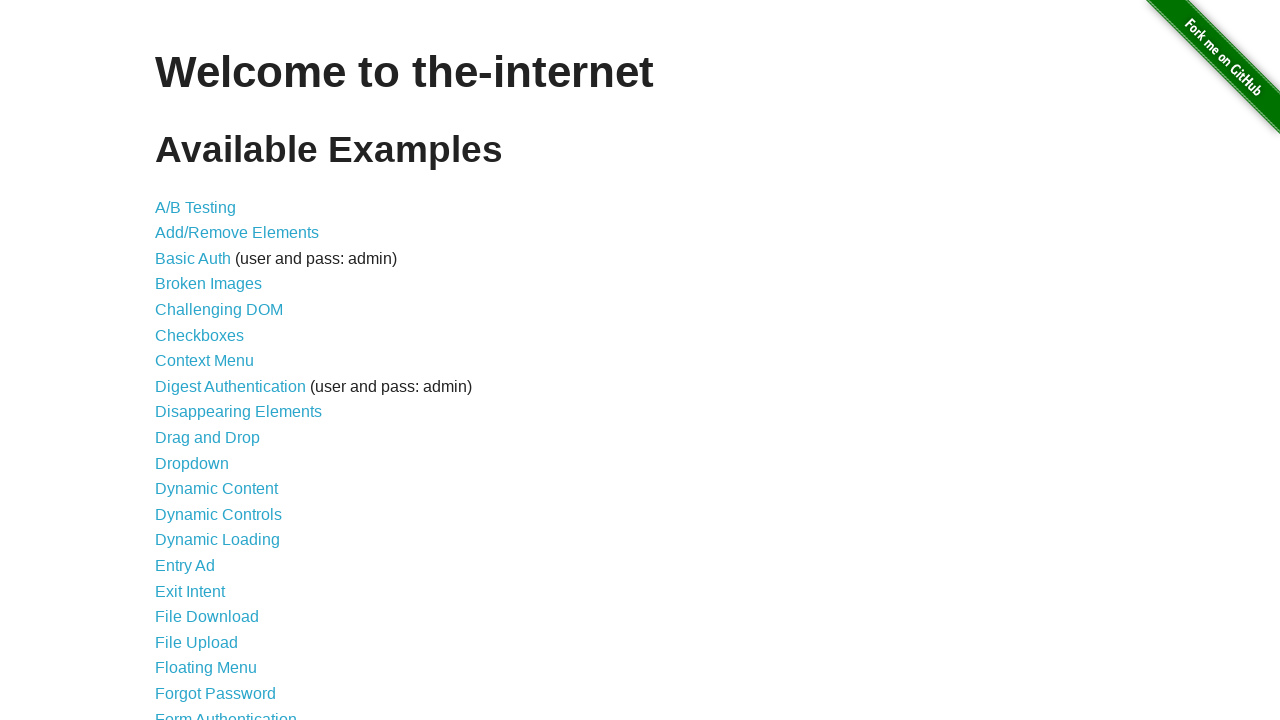

Navigated new window to typos page
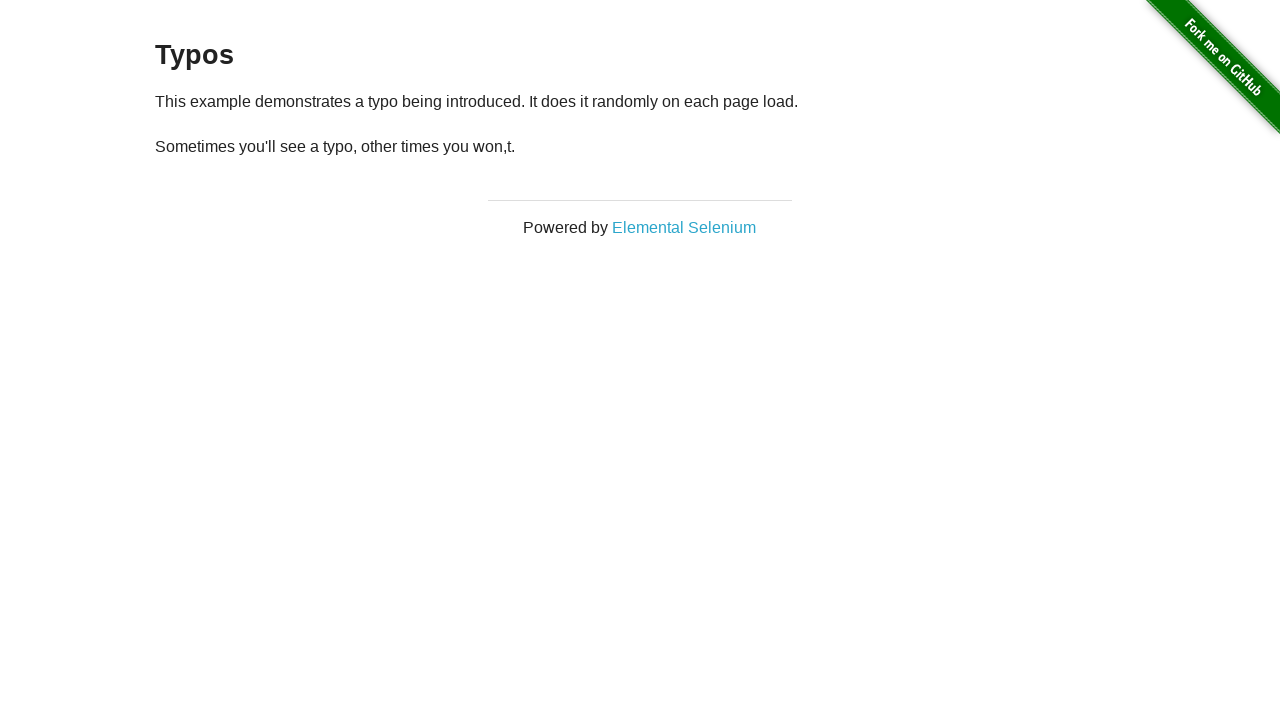

Verified that 2 windows are open
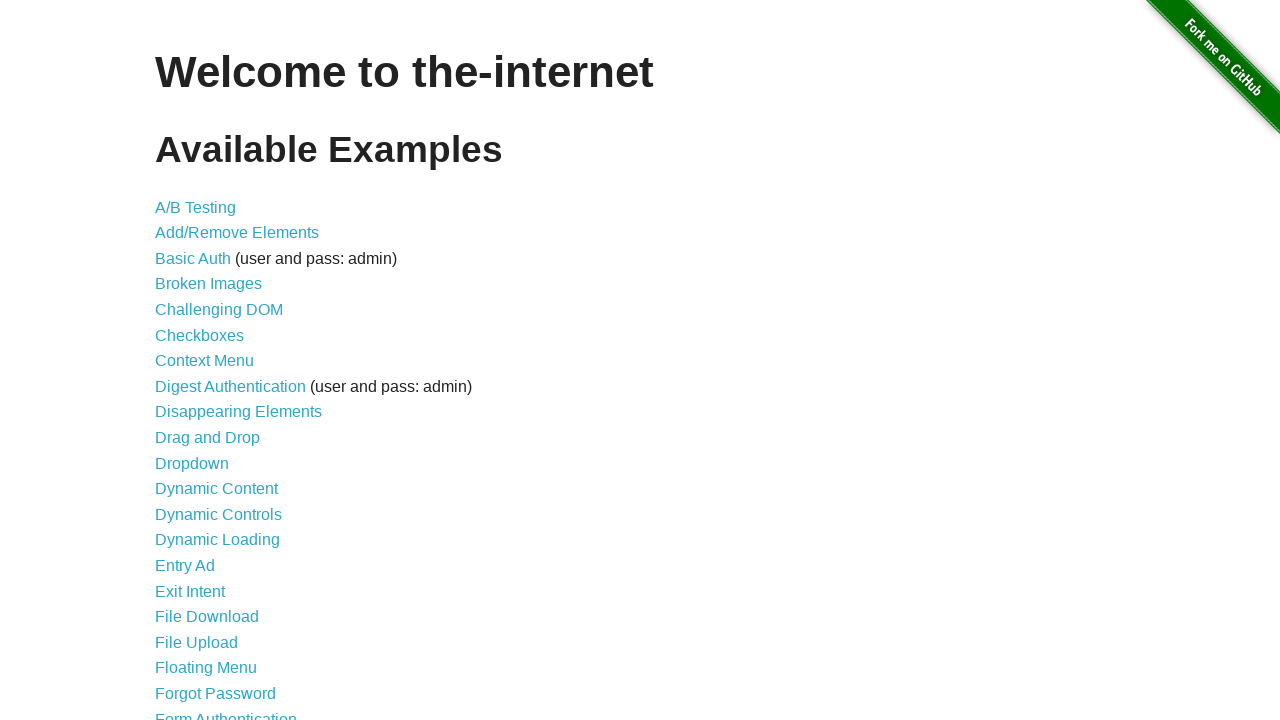

Assertion passed: exactly 2 windows are open
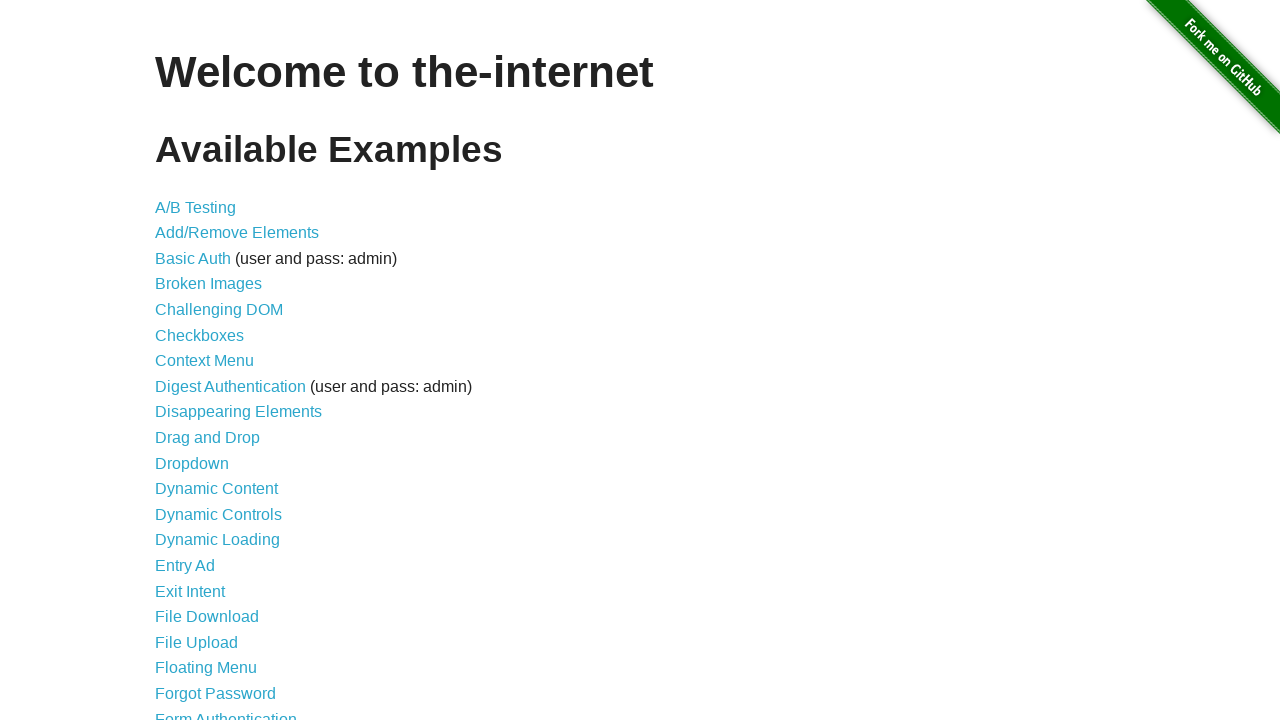

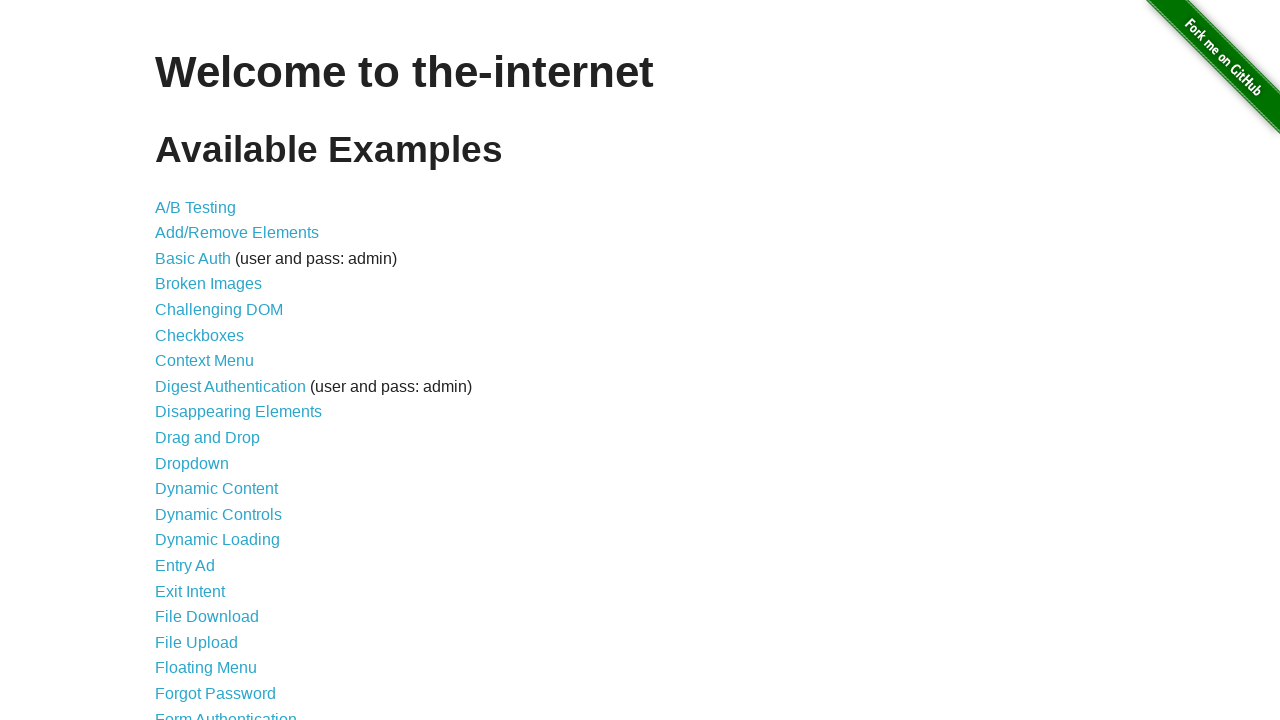